Tests that todo data persists after page reload

Starting URL: https://demo.playwright.dev/todomvc

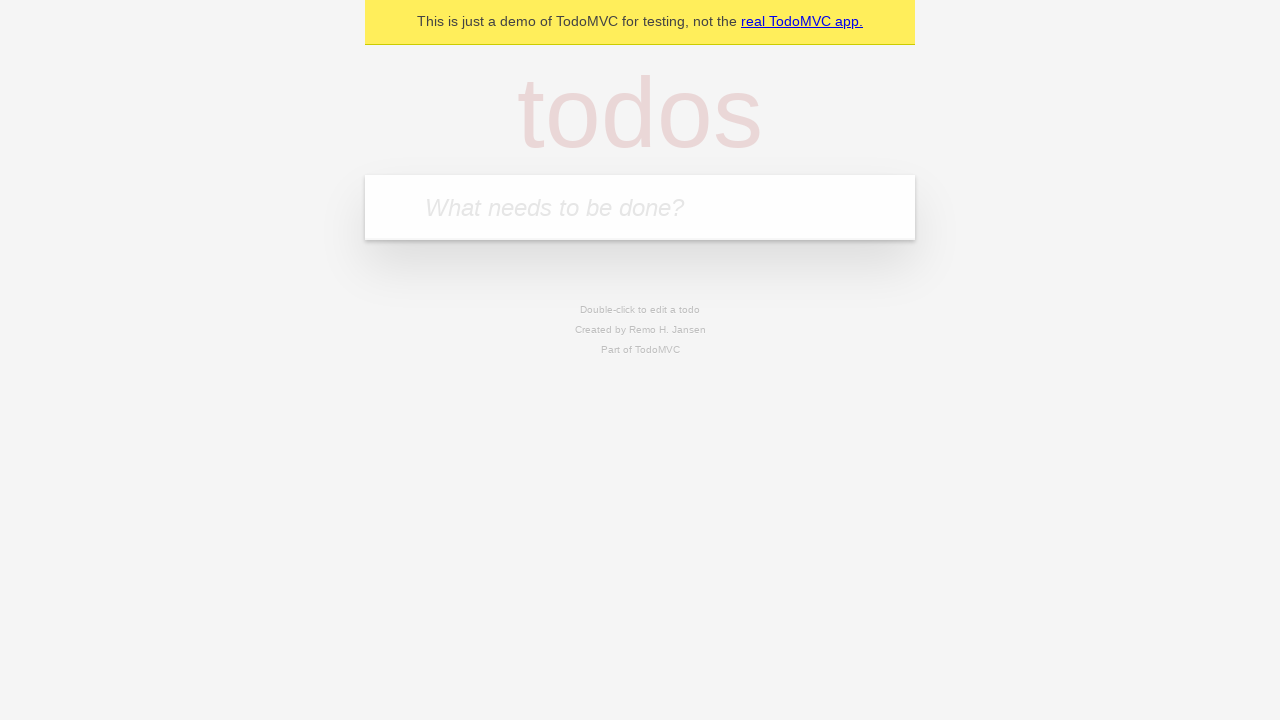

Located the 'What needs to be done?' input field
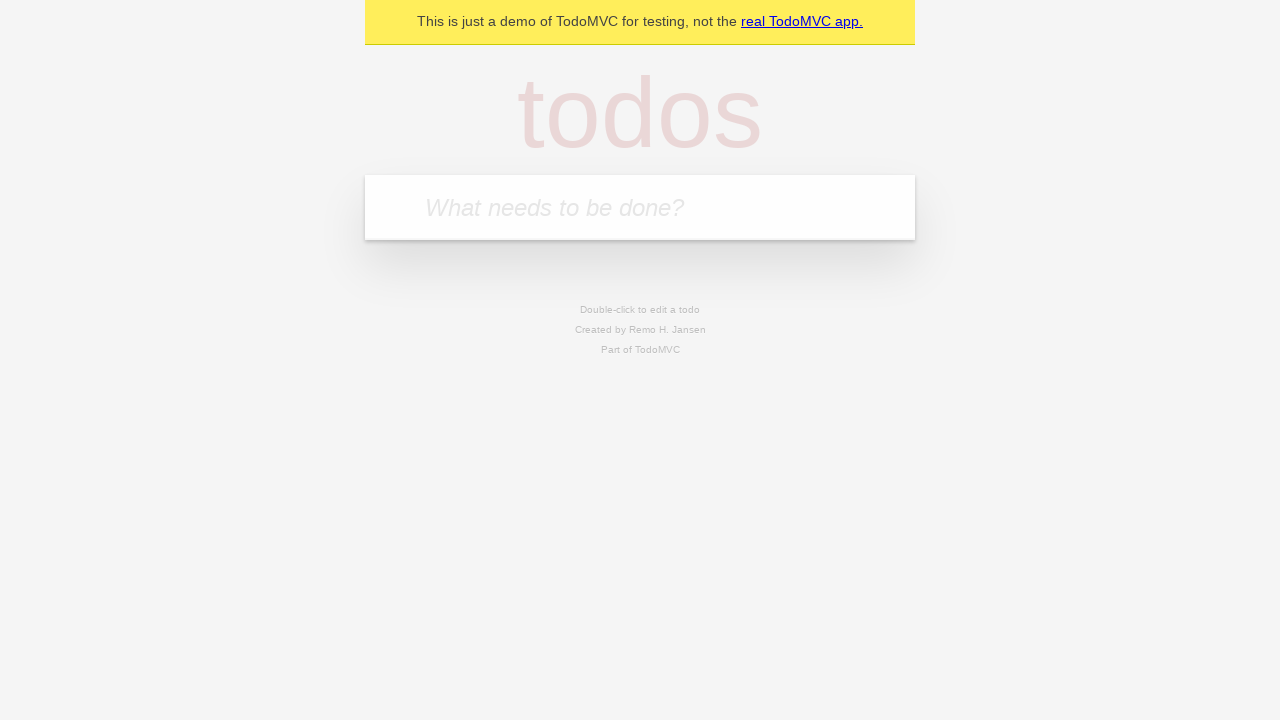

Filled todo input with 'buy some cheese' on internal:attr=[placeholder="What needs to be done?"i]
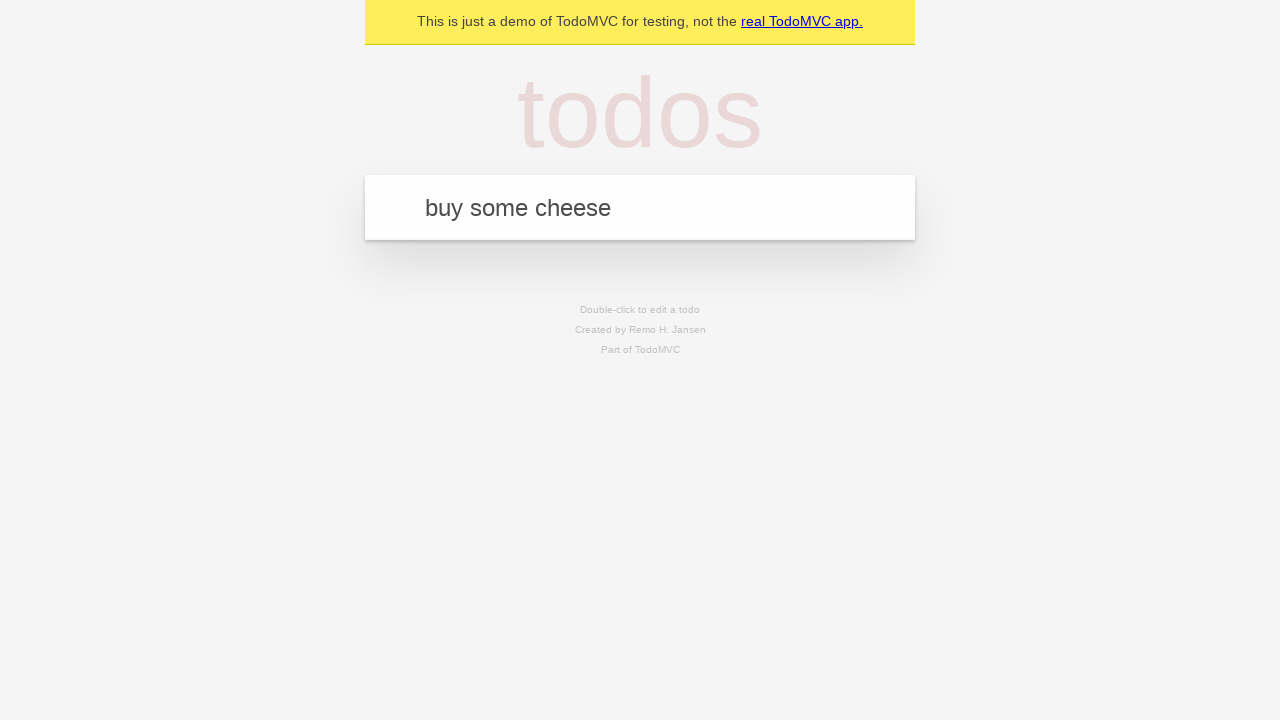

Pressed Enter to create todo 'buy some cheese' on internal:attr=[placeholder="What needs to be done?"i]
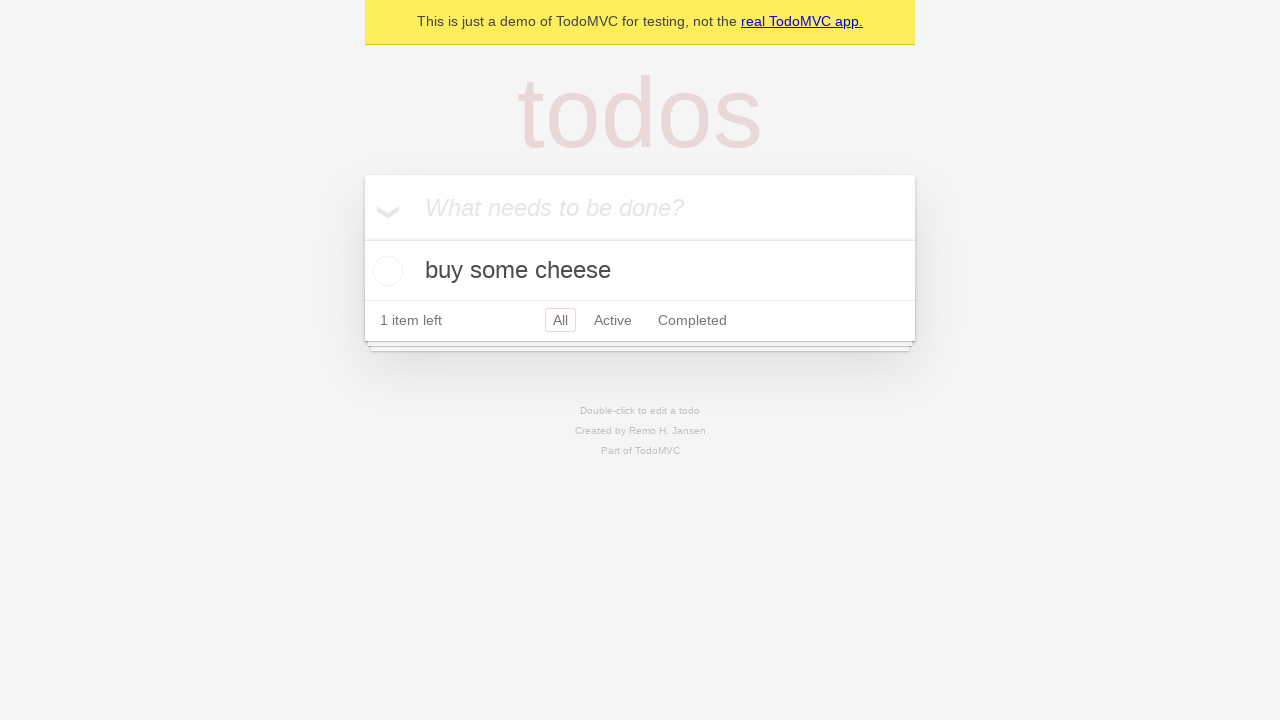

Filled todo input with 'feed the cat' on internal:attr=[placeholder="What needs to be done?"i]
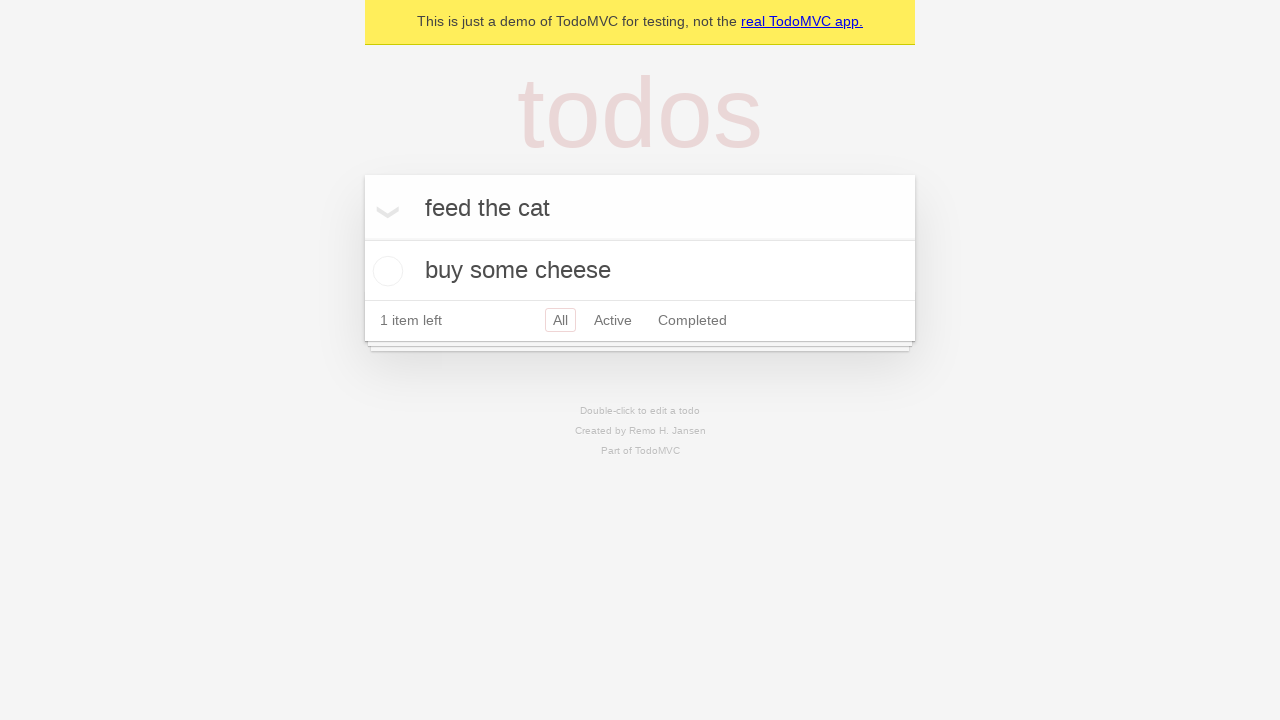

Pressed Enter to create todo 'feed the cat' on internal:attr=[placeholder="What needs to be done?"i]
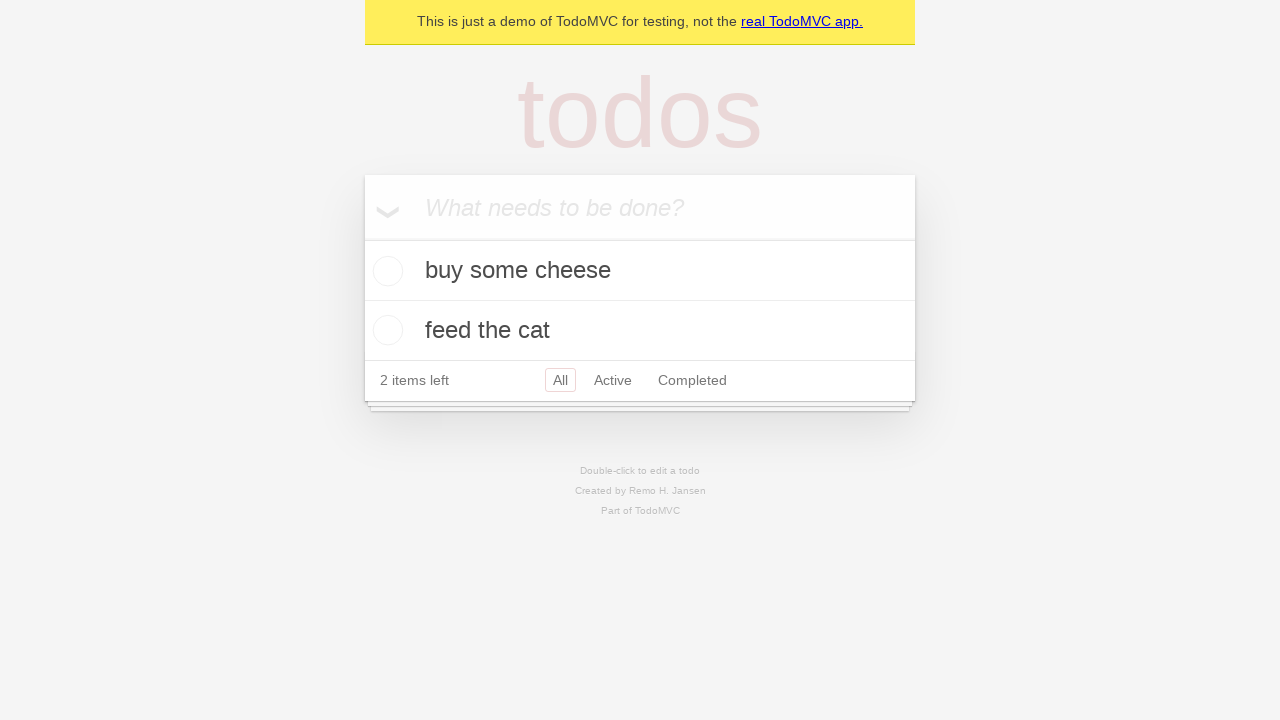

Waited for second todo item to appear
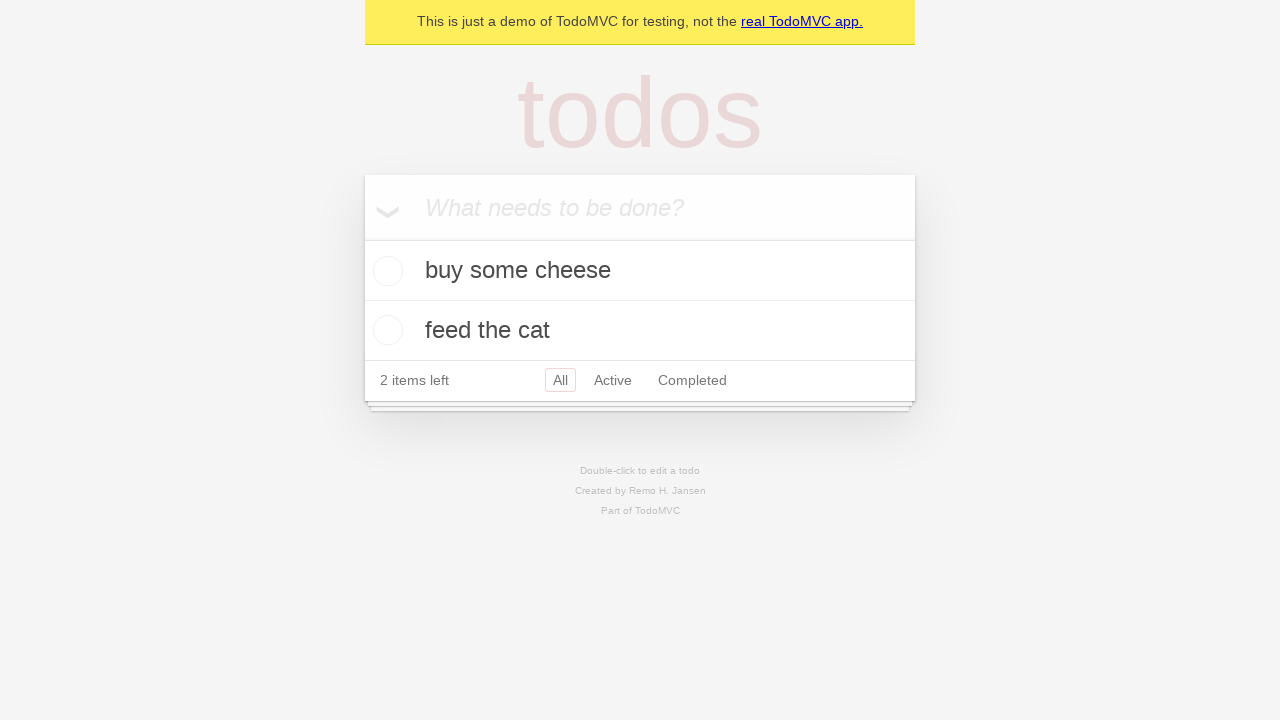

Located all todo items
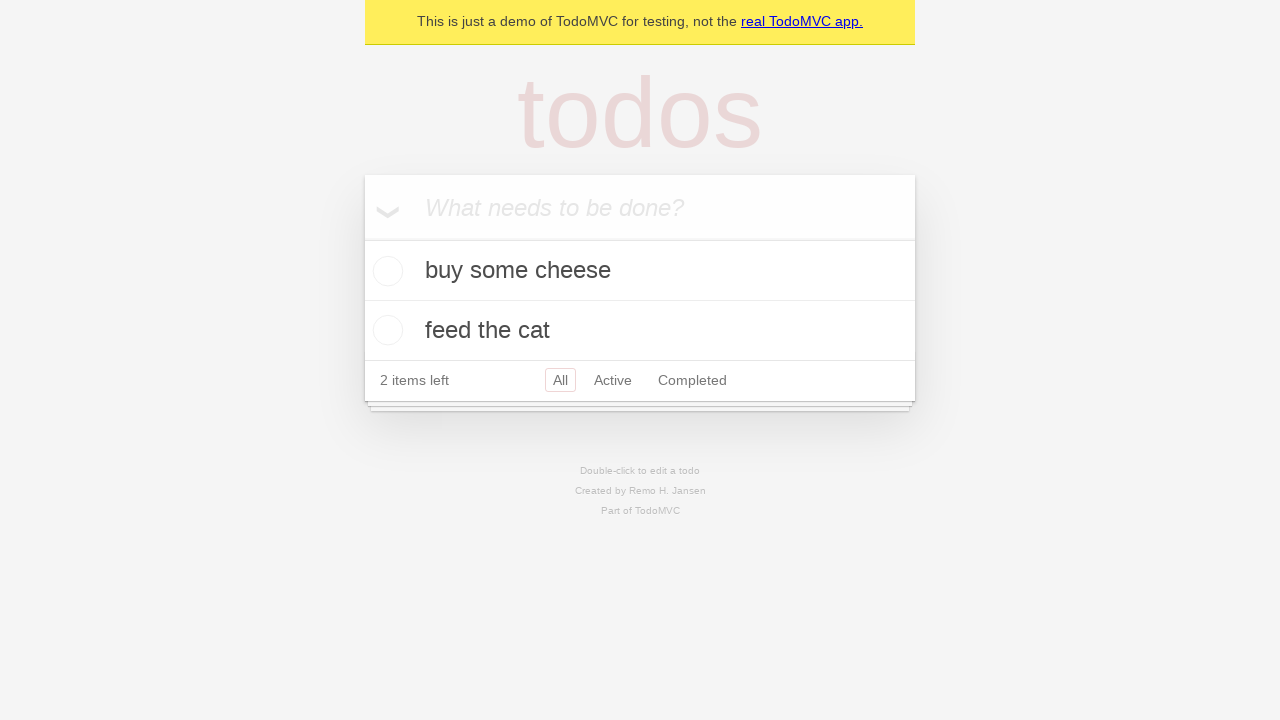

Located checkbox for first todo item
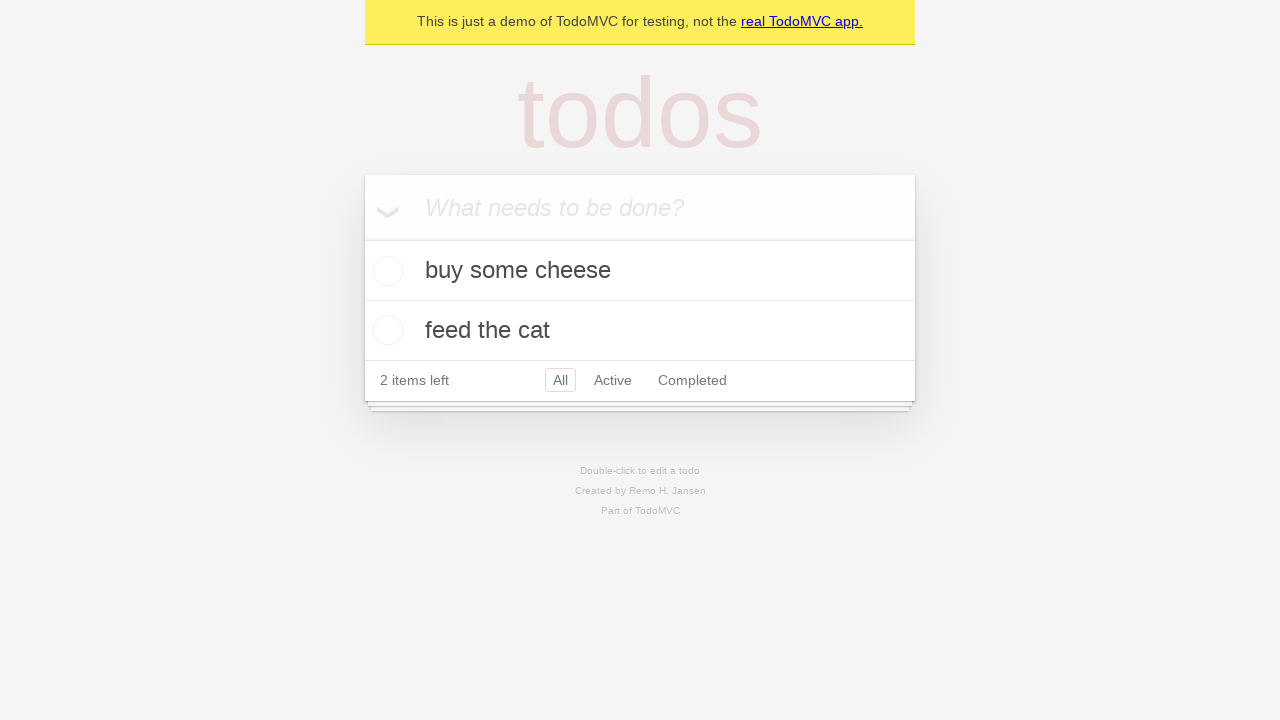

Checked the first todo item at (385, 271) on internal:testid=[data-testid="todo-item"s] >> nth=0 >> internal:role=checkbox
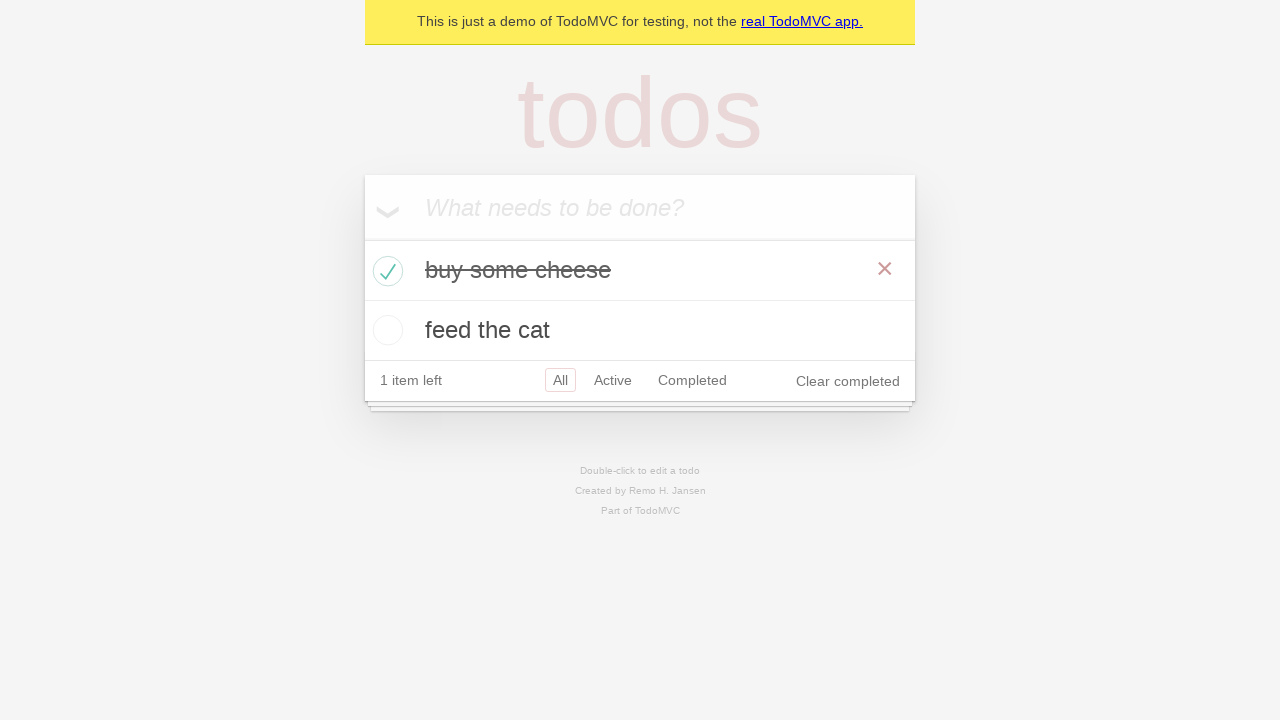

Reloaded the page to test data persistence
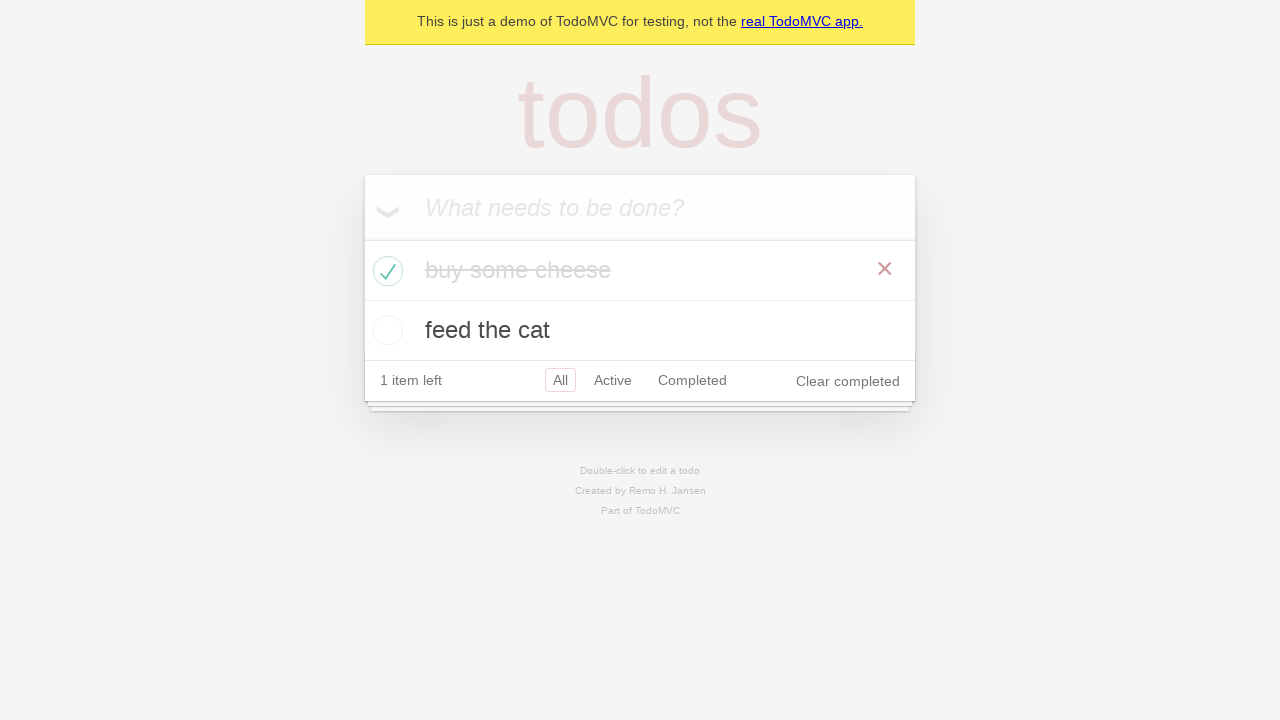

Waited for todo items to reappear after page reload
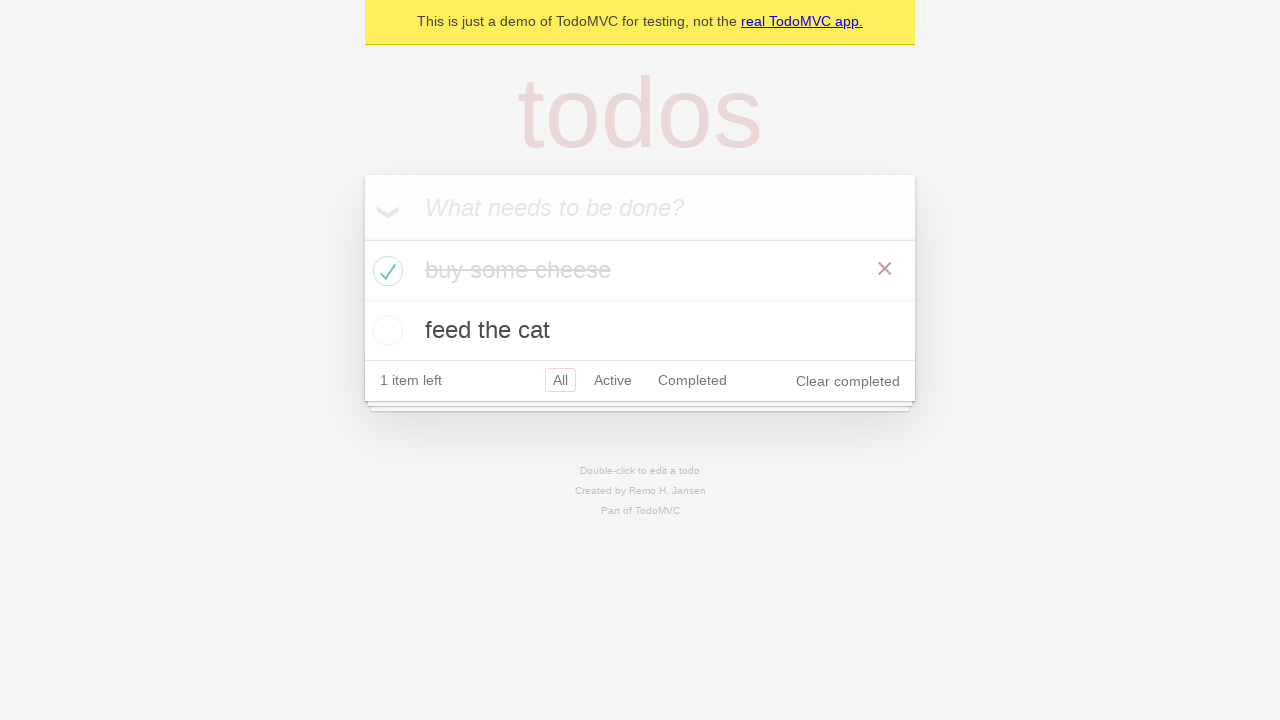

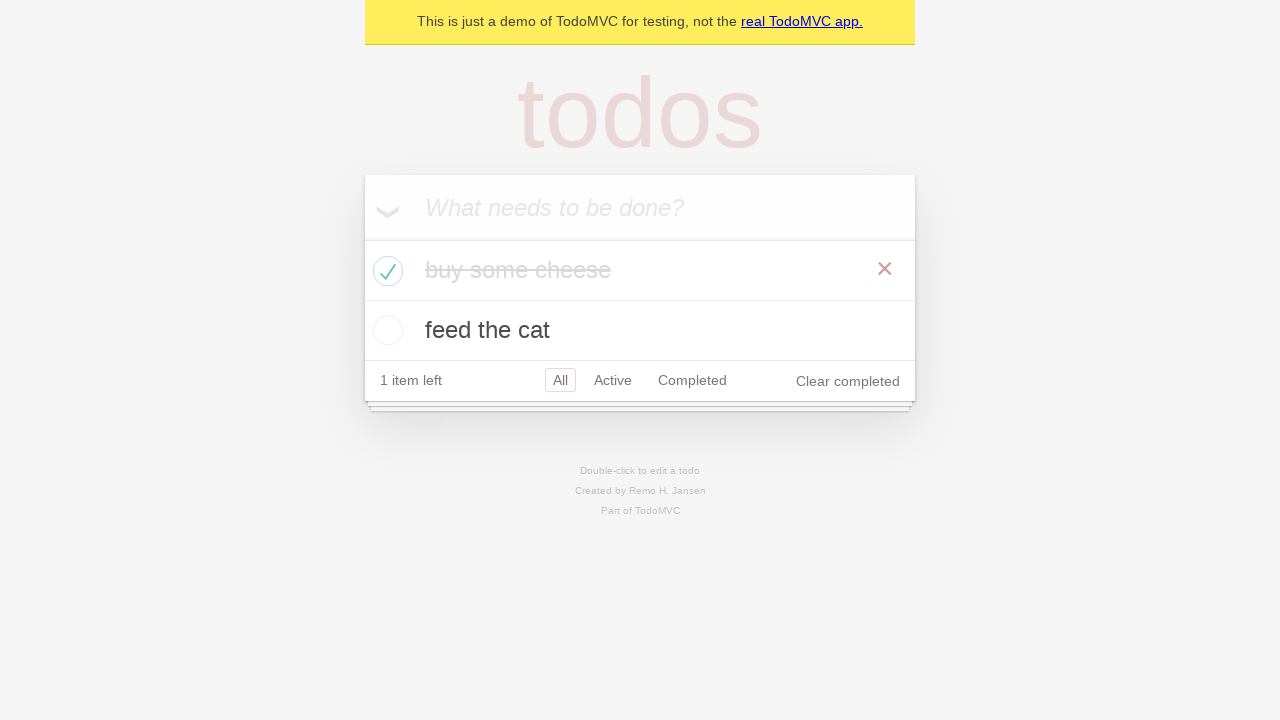